Tests filling various form fields including text input, password, and textarea, then navigates via a link and tests dropdown selections

Starting URL: https://www.selenium.dev/selenium/web/web-form.html

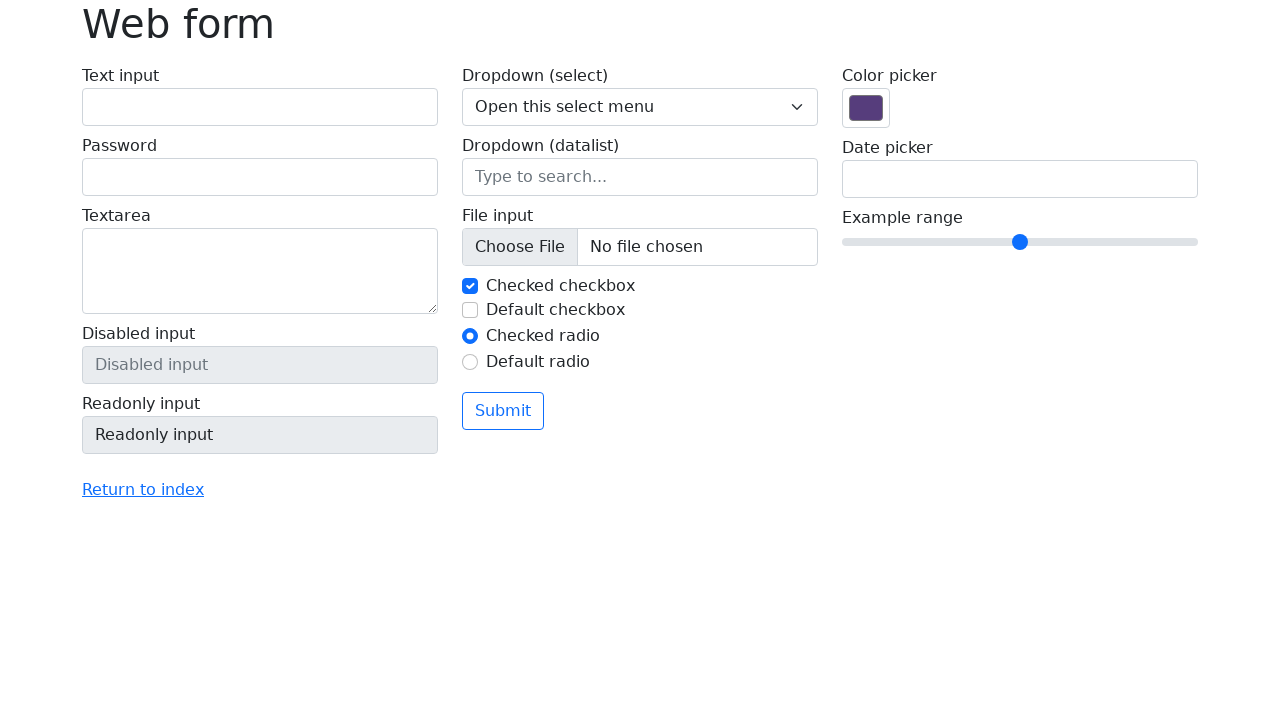

Filled text input field with 'test' on #my-text-id
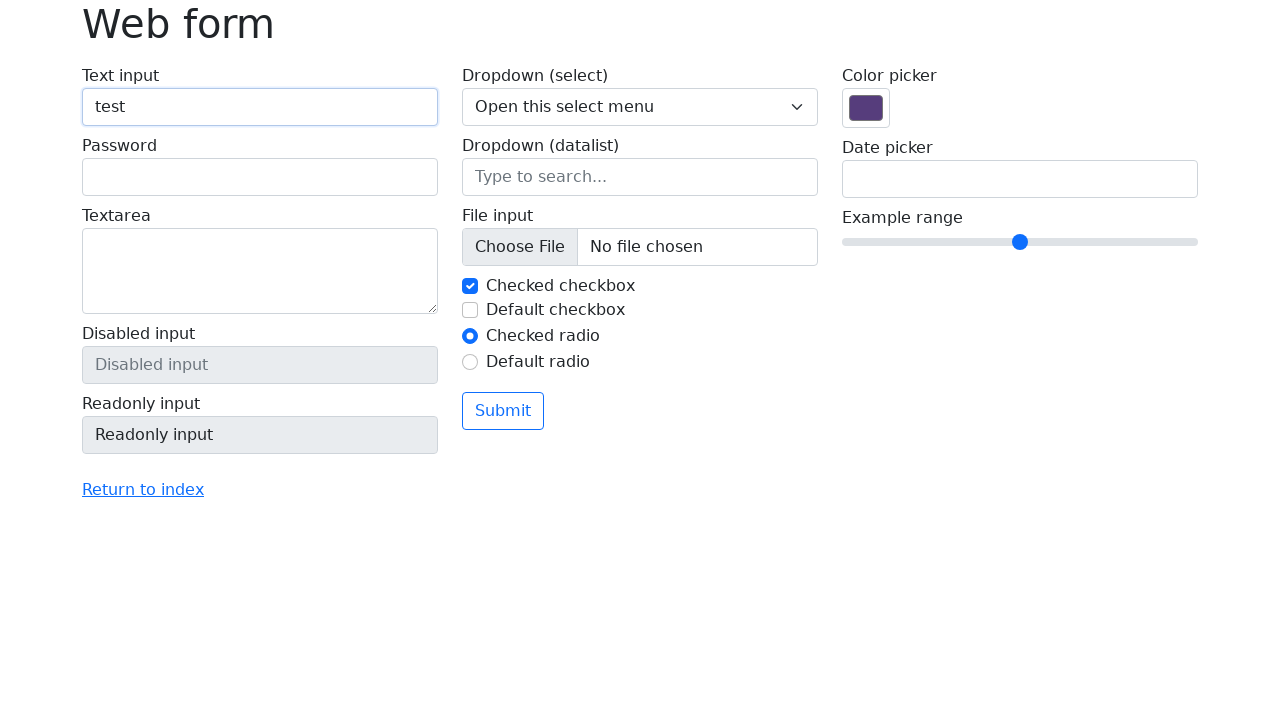

Filled password input field with '12345678' on label:nth-of-type(2) input
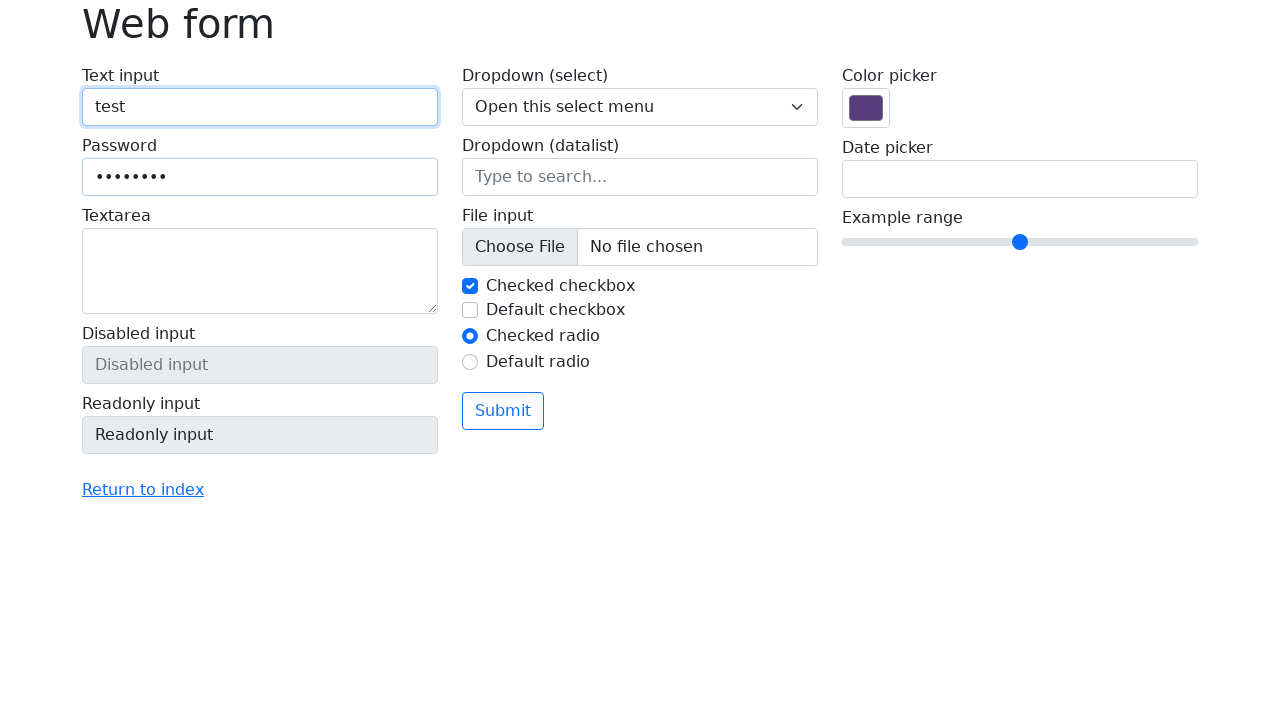

Filled textarea with test message on textarea
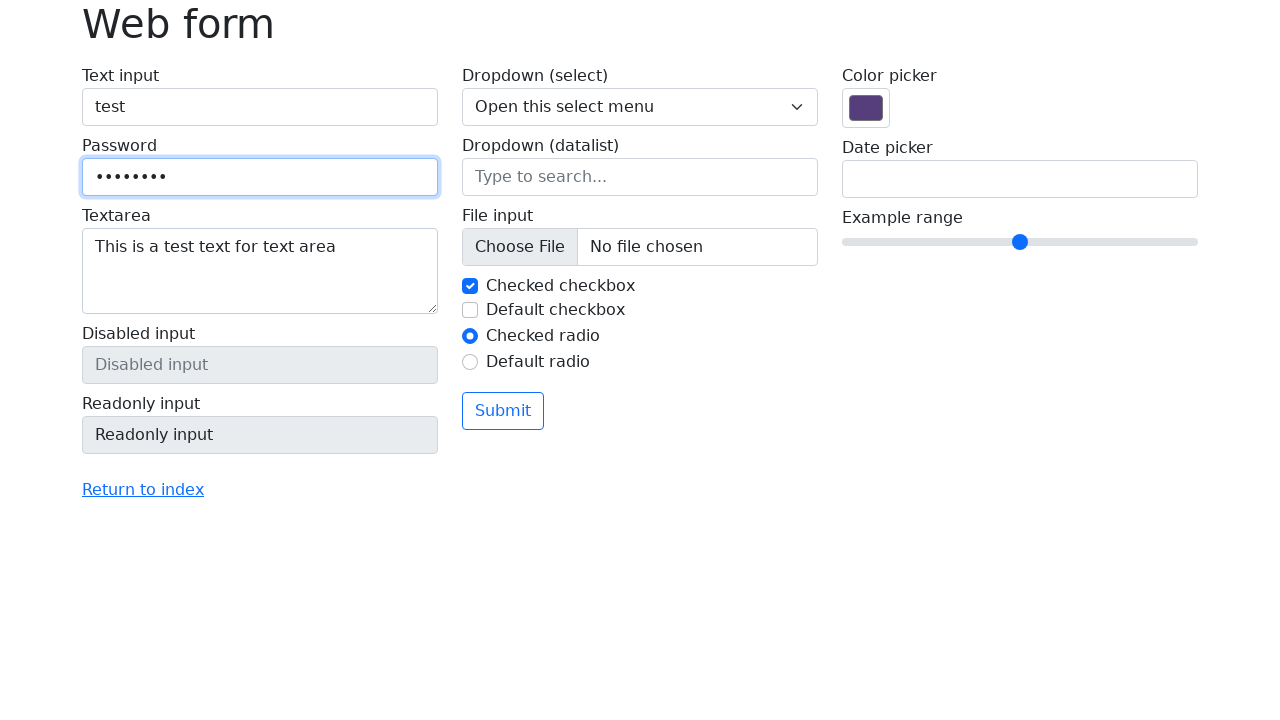

Clicked 'Return to index' link at (143, 490) on text=Return to index
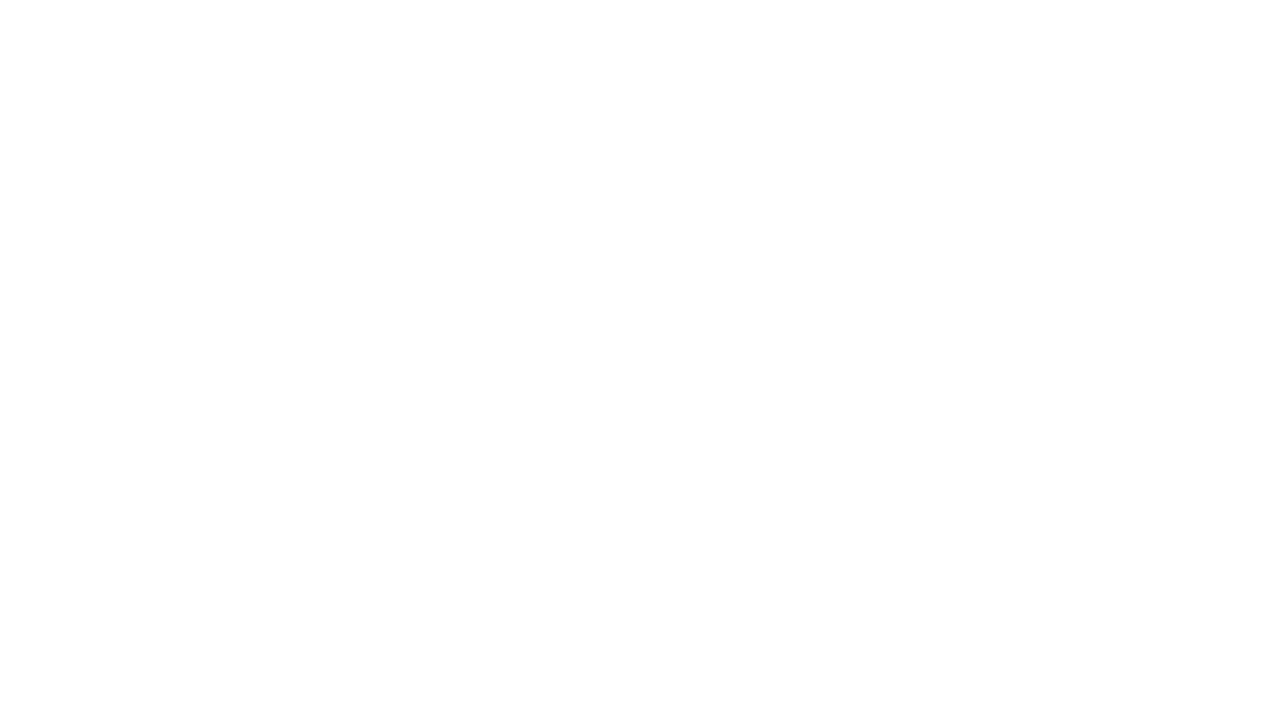

Navigated to index page
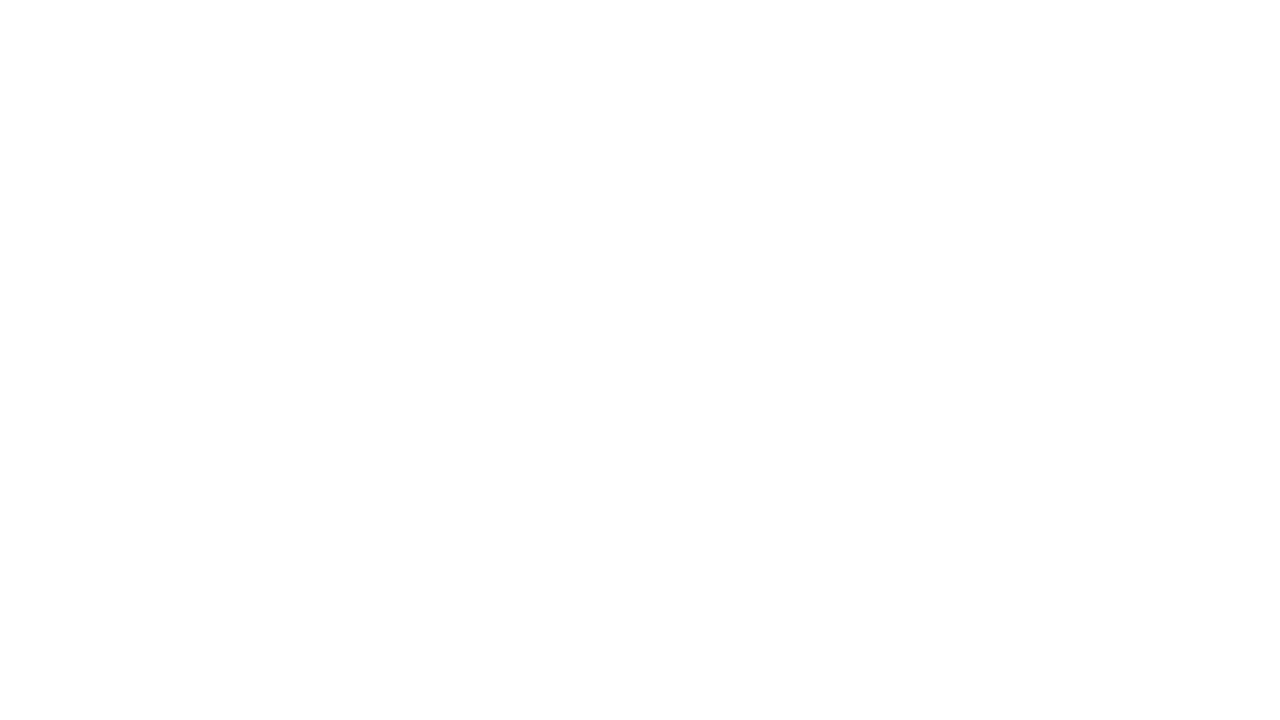

Navigated back to web form page
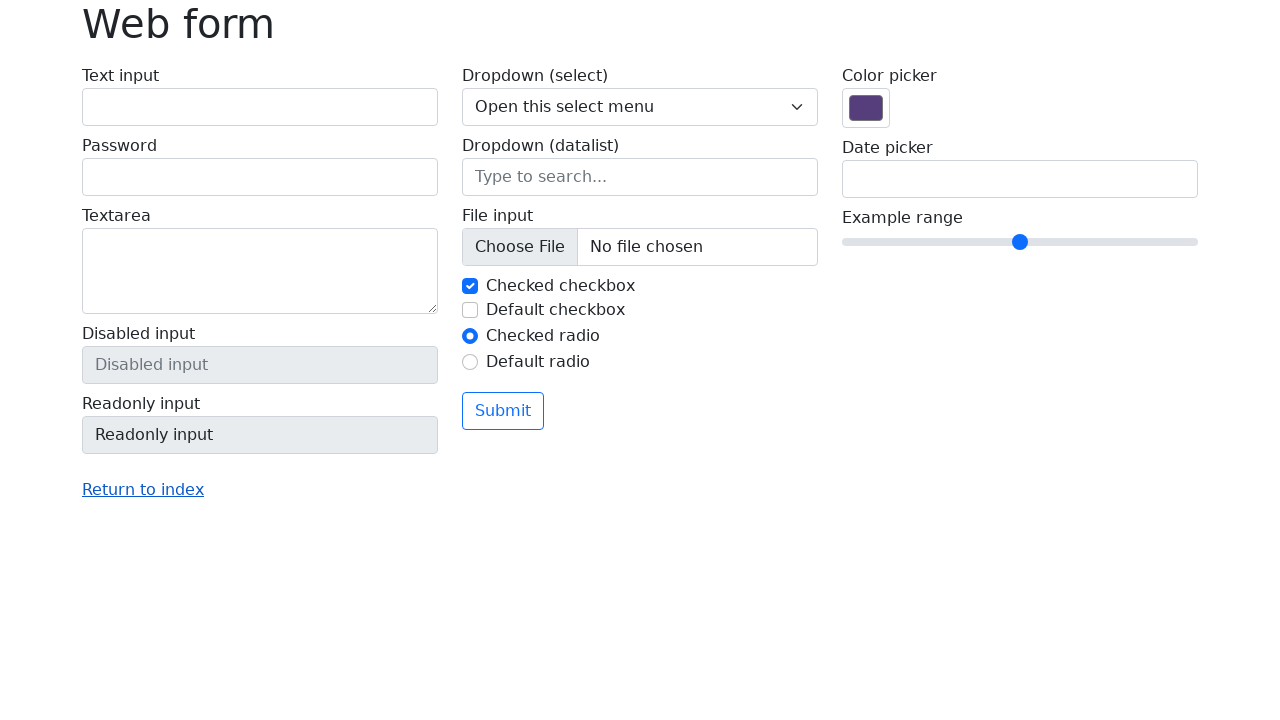

Selected option '1' from dropdown on select[name='my-select']
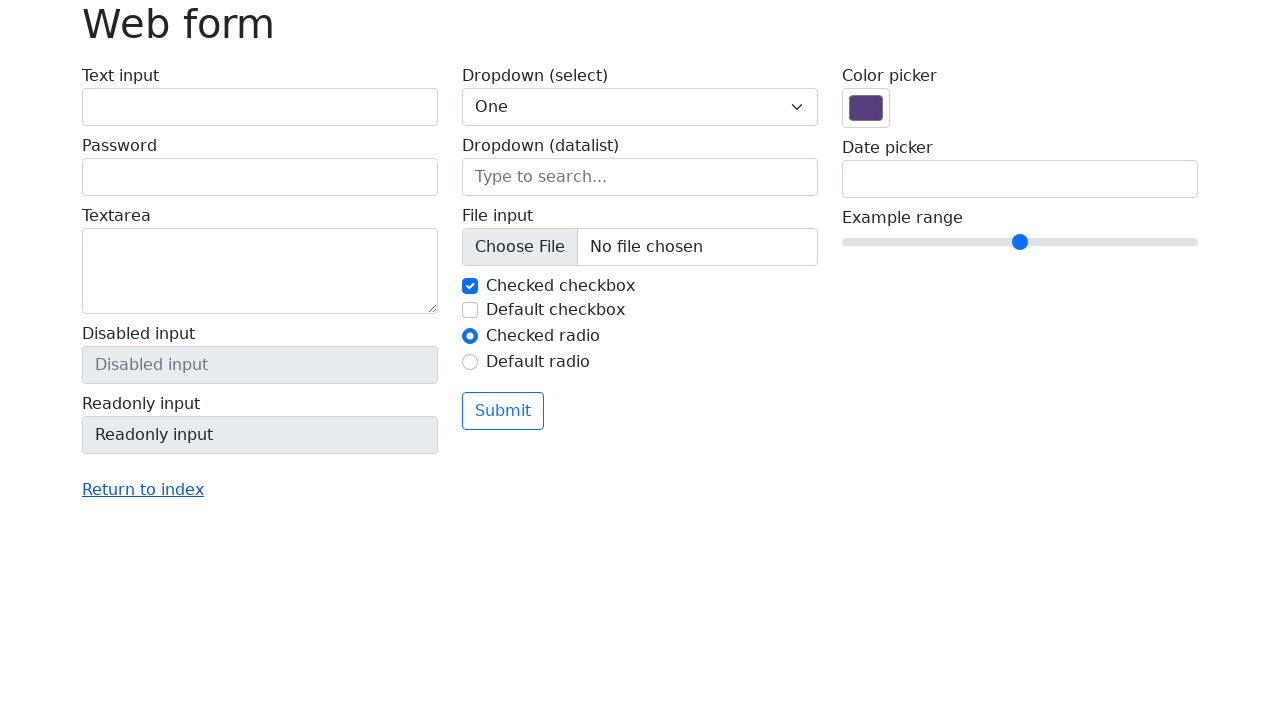

Selected option '2' from dropdown on select[name='my-select']
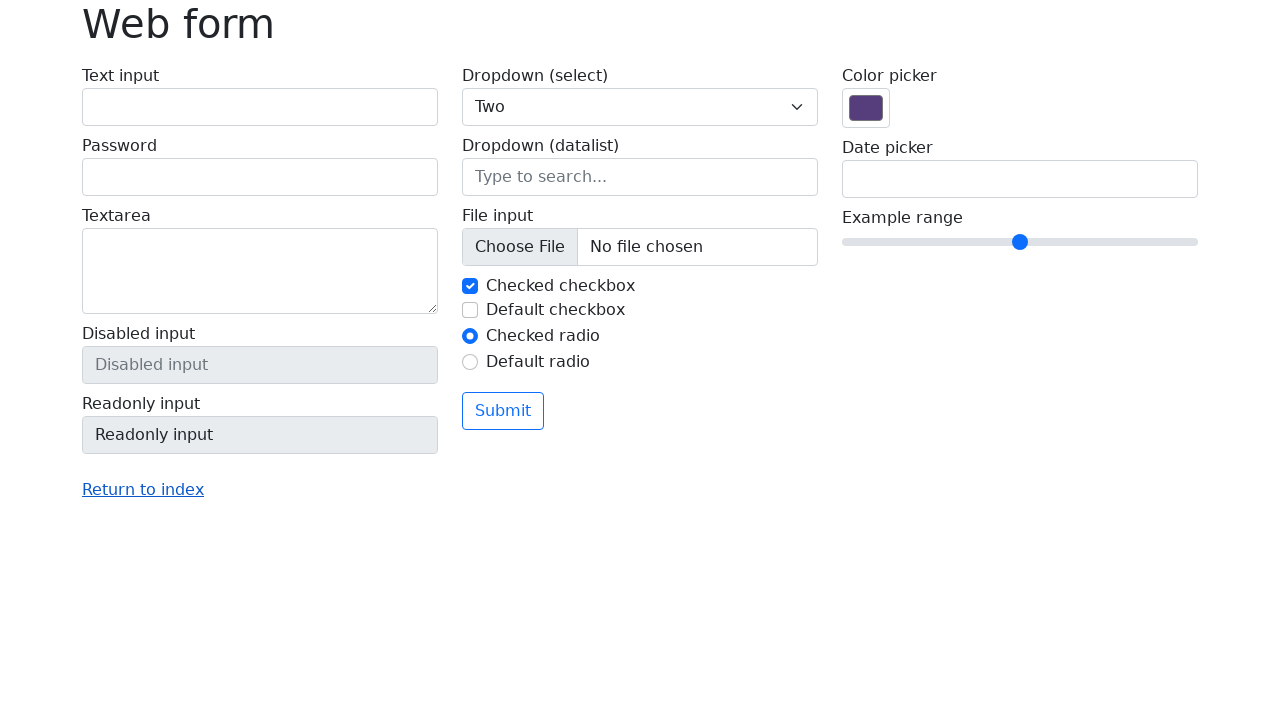

Selected option '3' from dropdown on select[name='my-select']
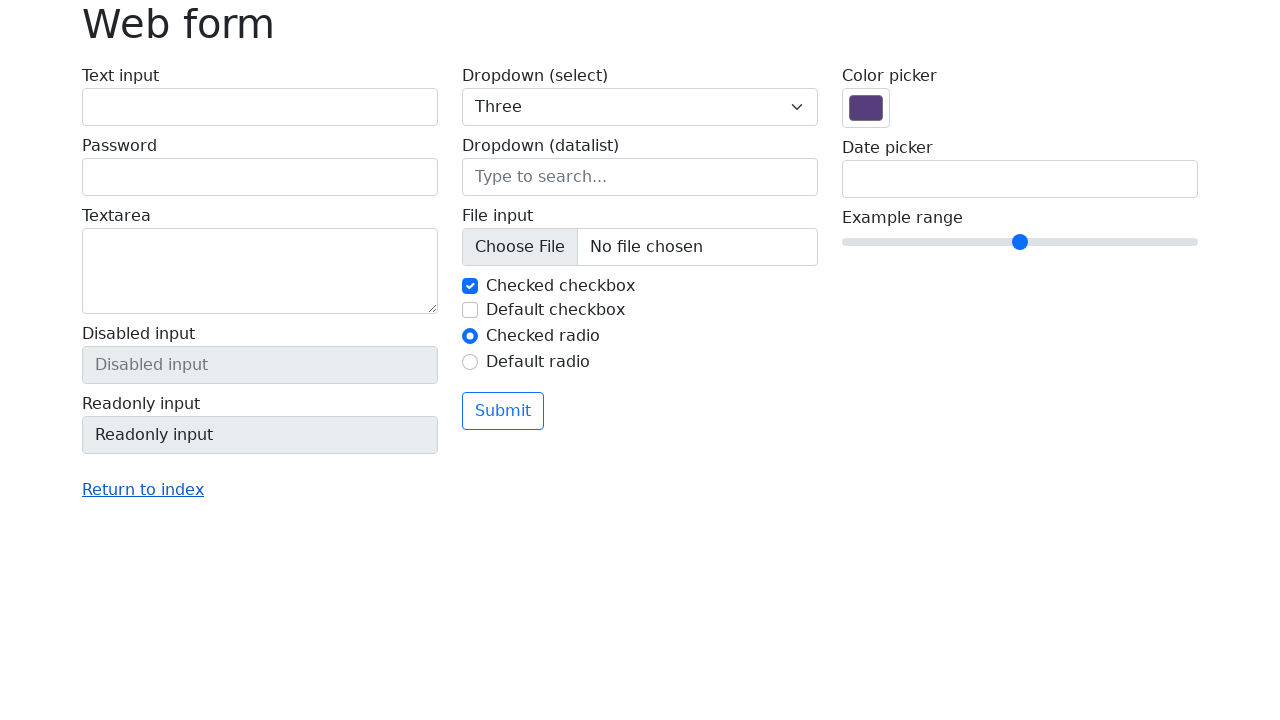

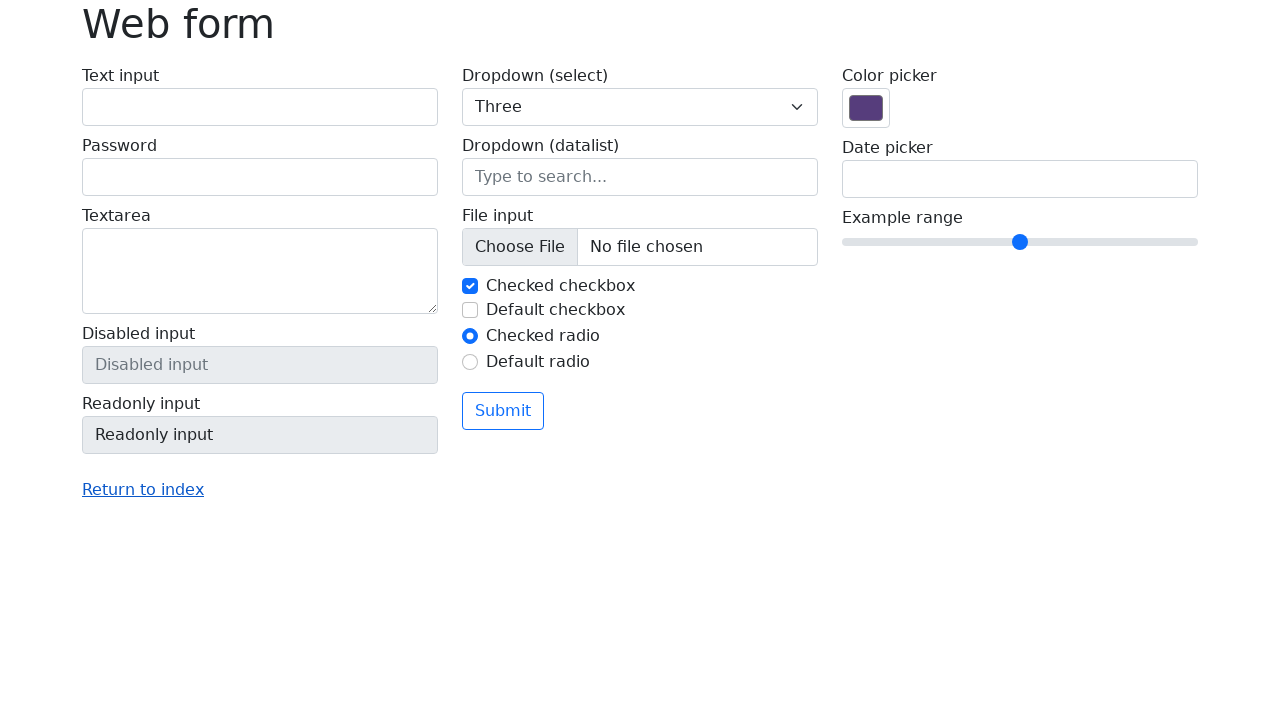